Tests checkbox functionality by locating two checkboxes and clicking them based on their current selection state - checking checkbox1 if unchecked, and unchecking checkbox2 if checked.

Starting URL: https://the-internet.herokuapp.com/checkboxes

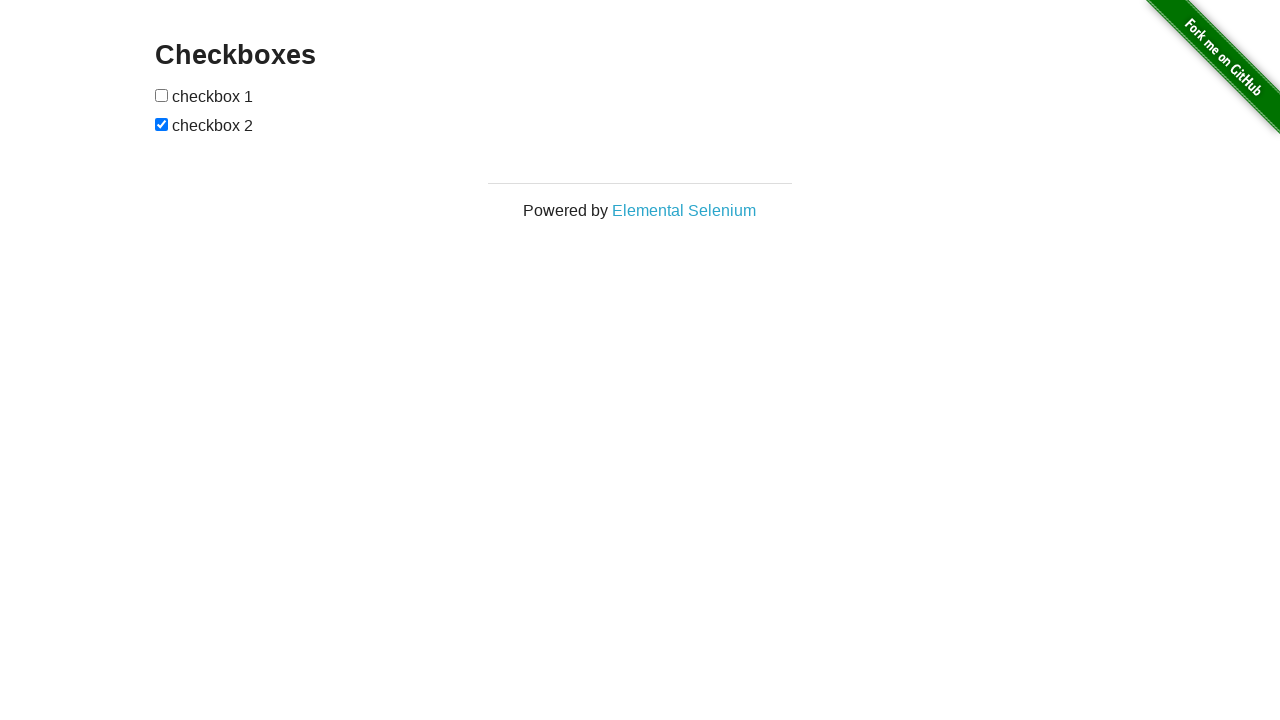

Located first checkbox element
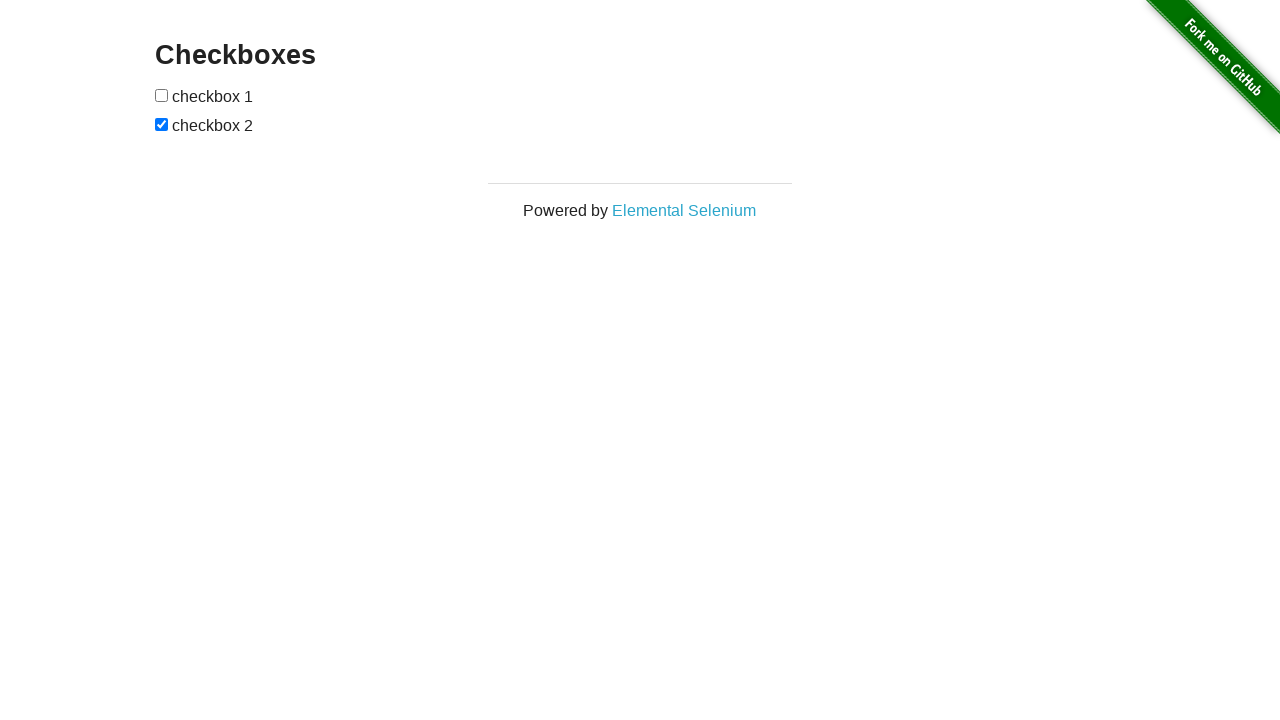

Located second checkbox element
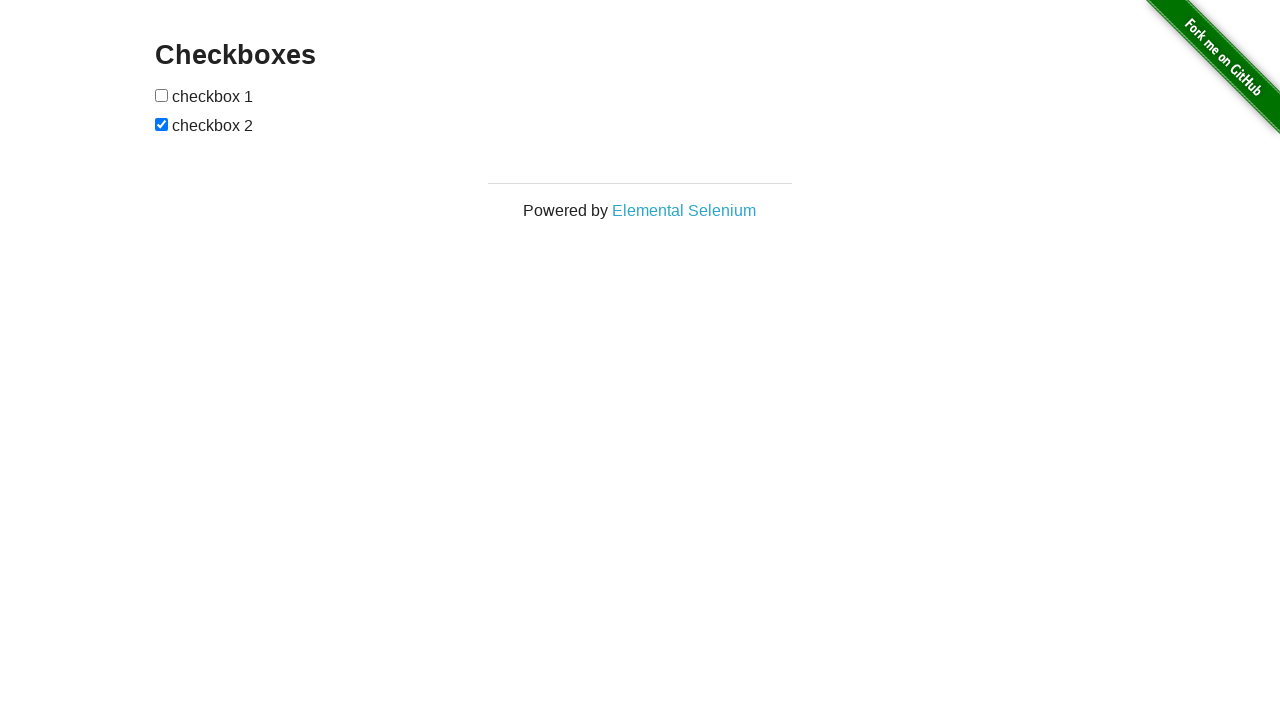

Checked checkbox1 state - it is unchecked
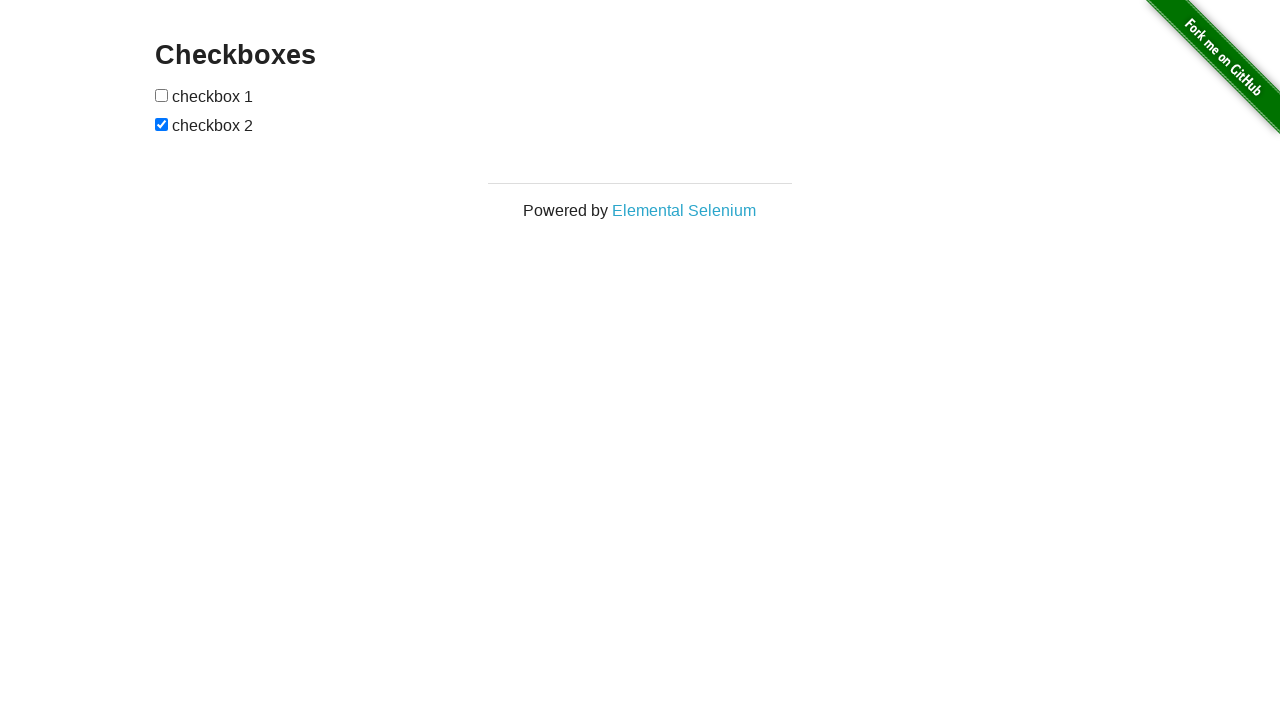

Clicked checkbox1 to check it at (162, 95) on (//input[@type='checkbox'])[1]
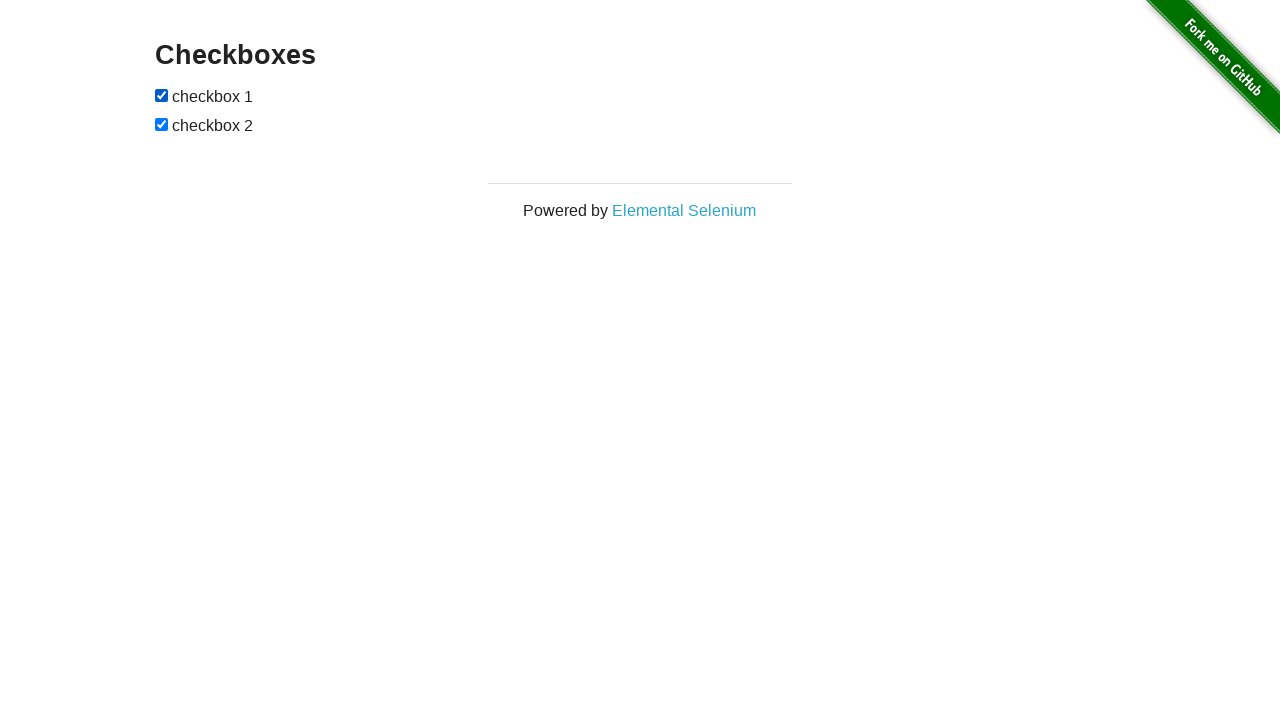

Checked checkbox2 state - it is checked
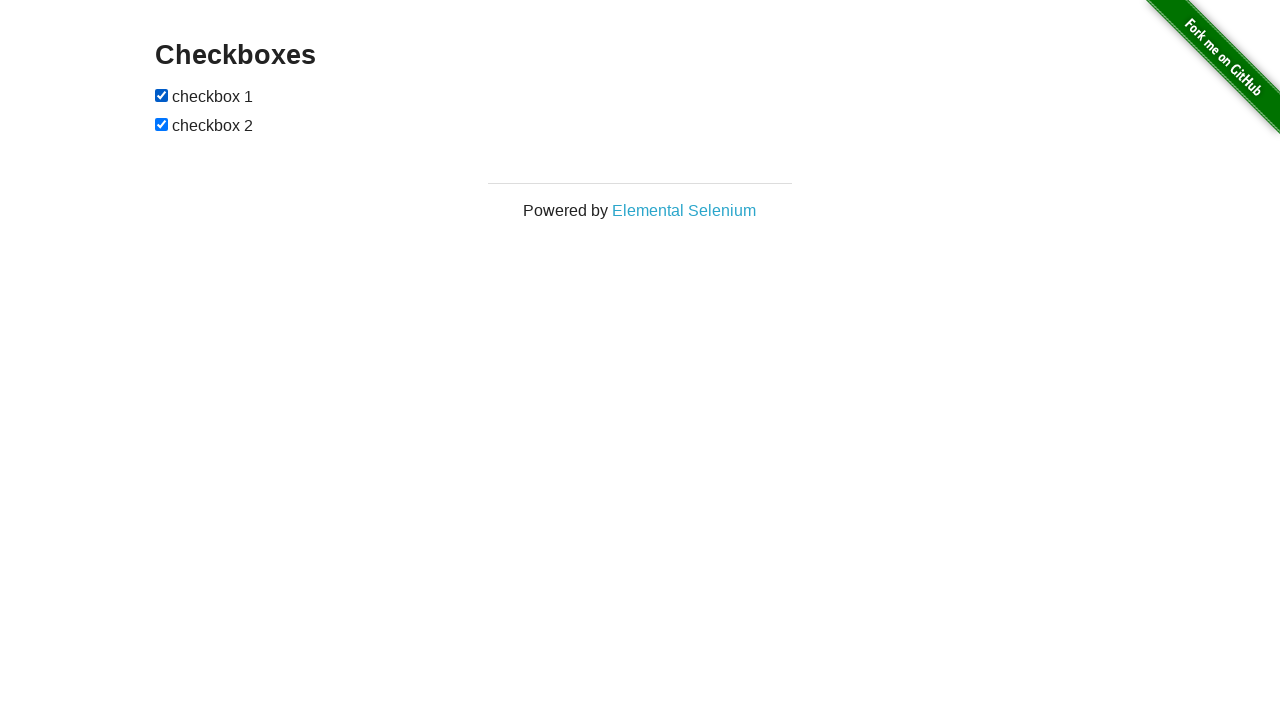

Clicked checkbox2 to uncheck it at (162, 124) on (//input[@type='checkbox'])[2]
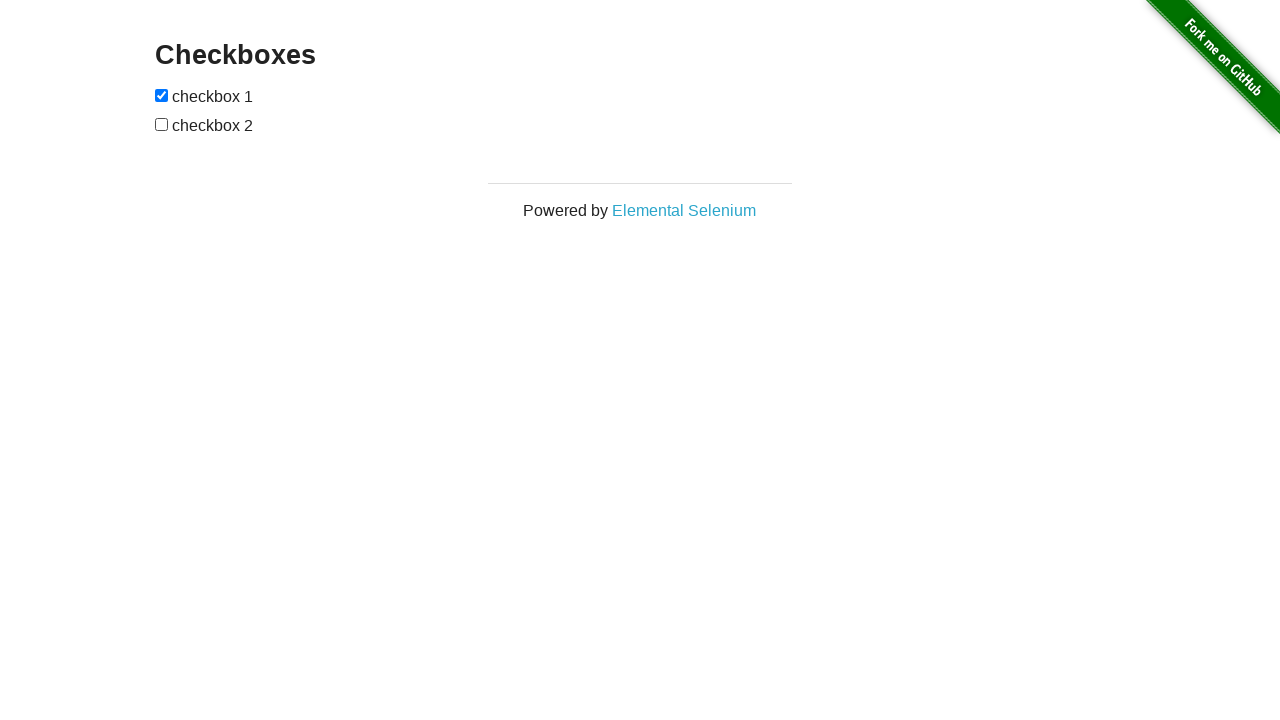

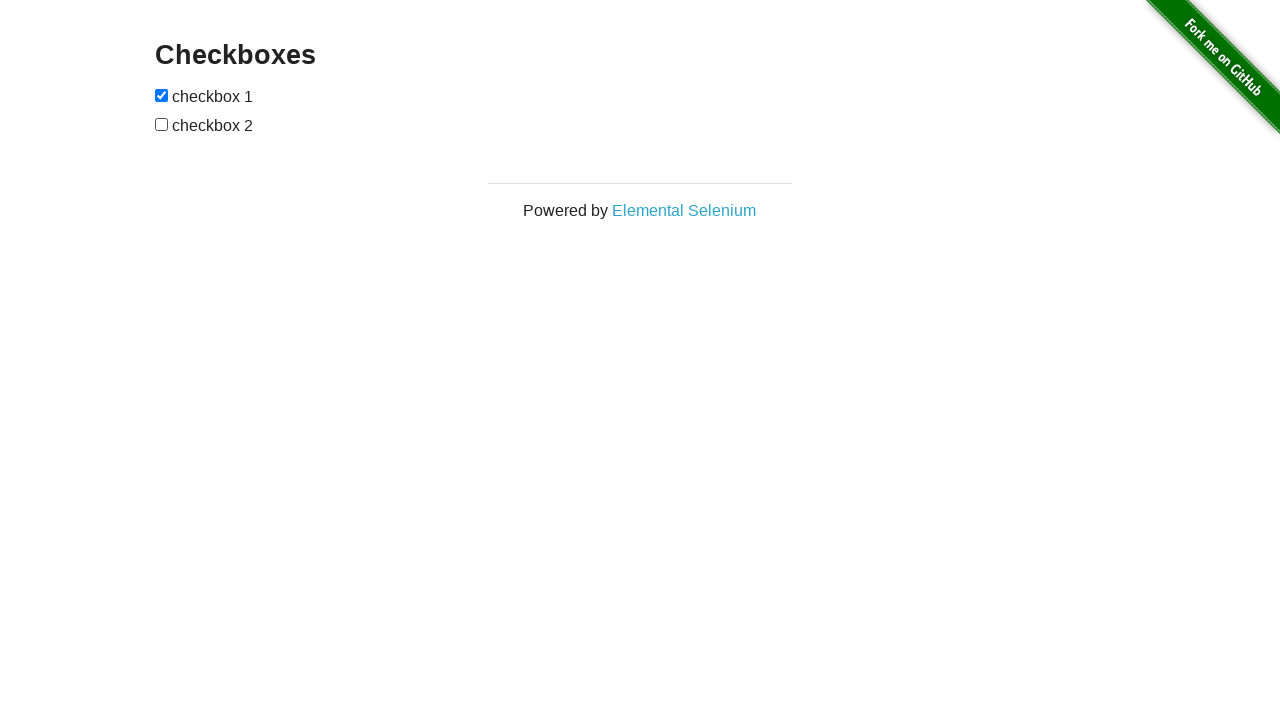